Tests the add/remove elements functionality by clicking "Add Element" button to create a delete button, verifying it appears, then clicking the delete button and verifying it disappears from the page.

Starting URL: https://practice.cydeo.com/add_remove_elements/

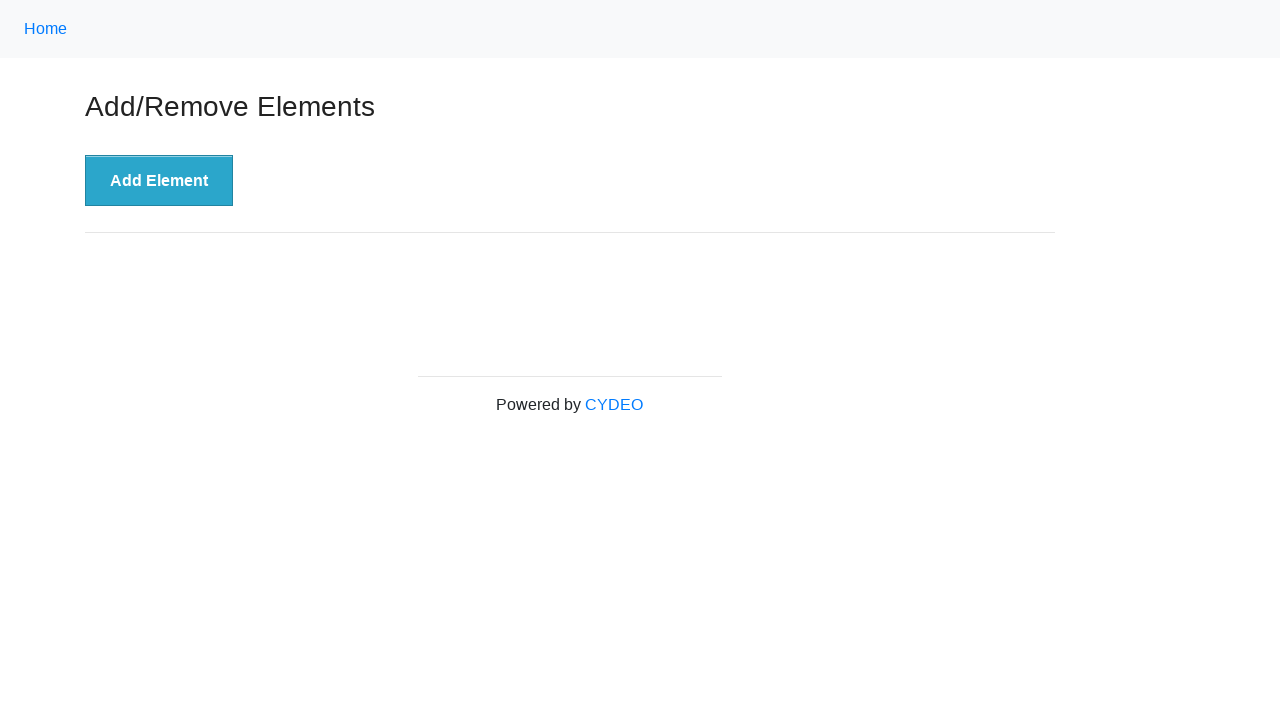

Clicked 'Add Element' button at (159, 181) on xpath=//button[.='Add Element']
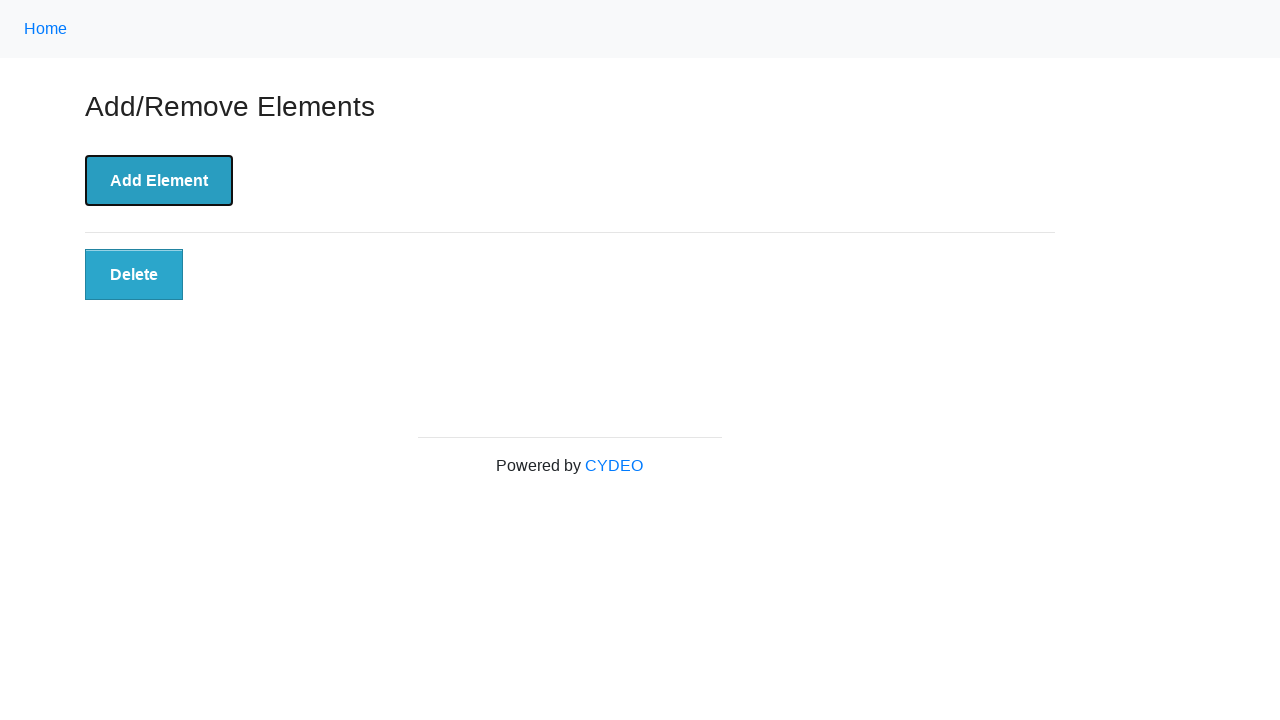

Located delete button element
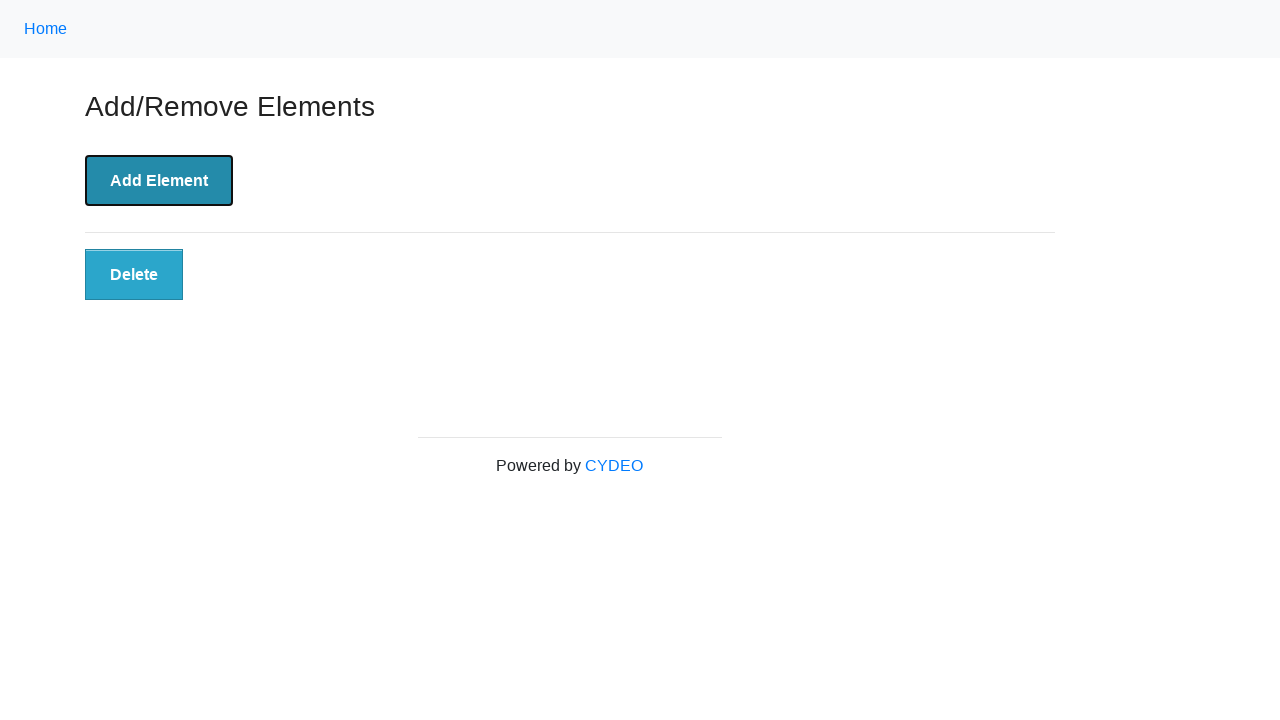

Delete button became visible
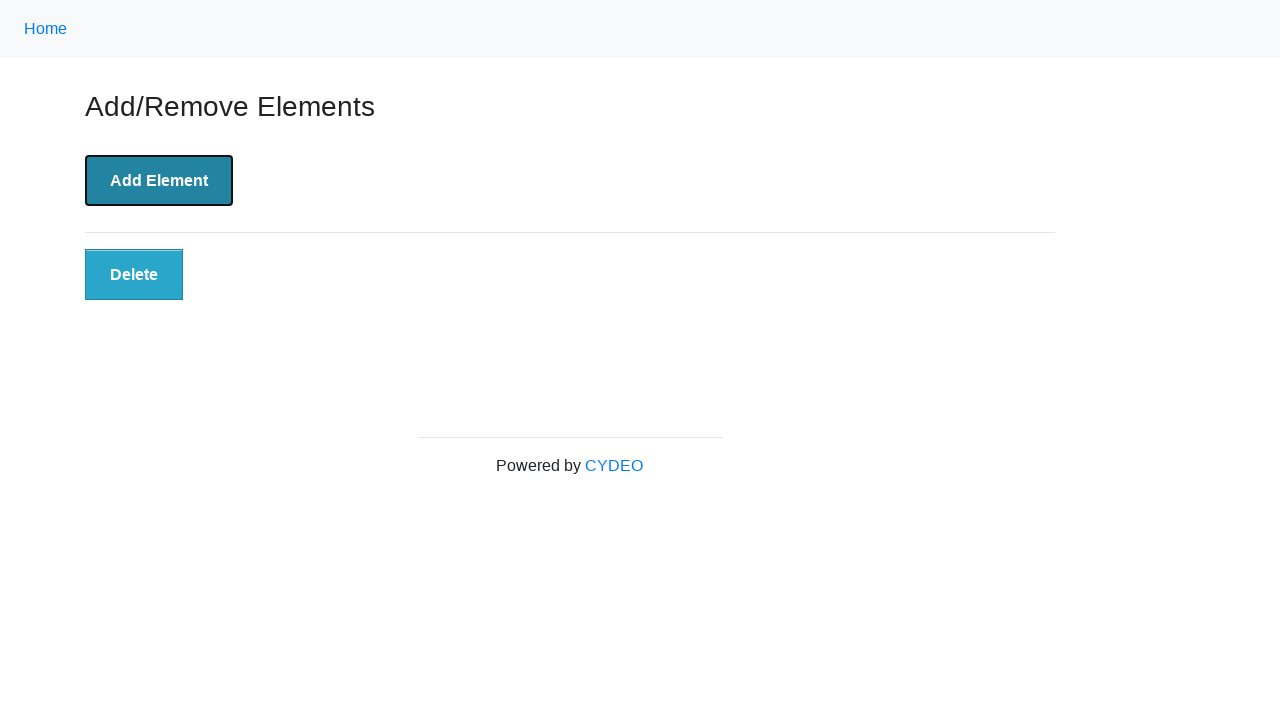

Verified delete button is visible
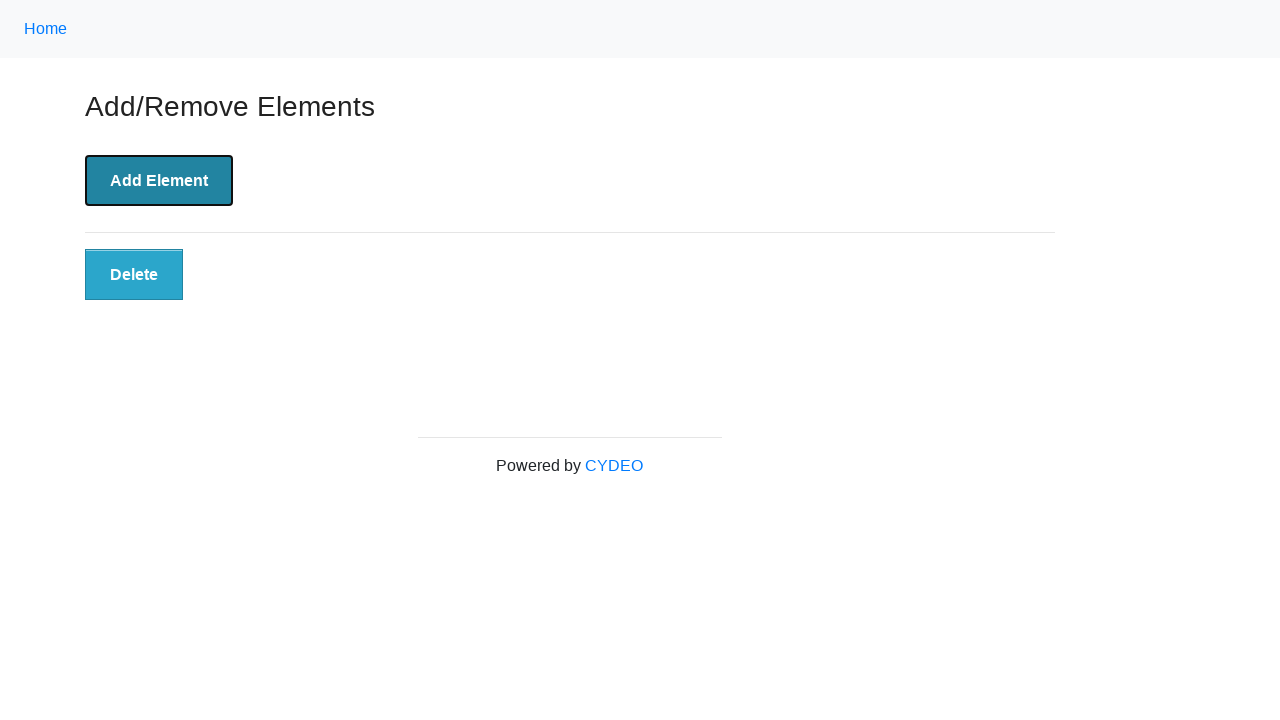

Clicked delete button at (134, 275) on xpath=//button[@class='added-manually']
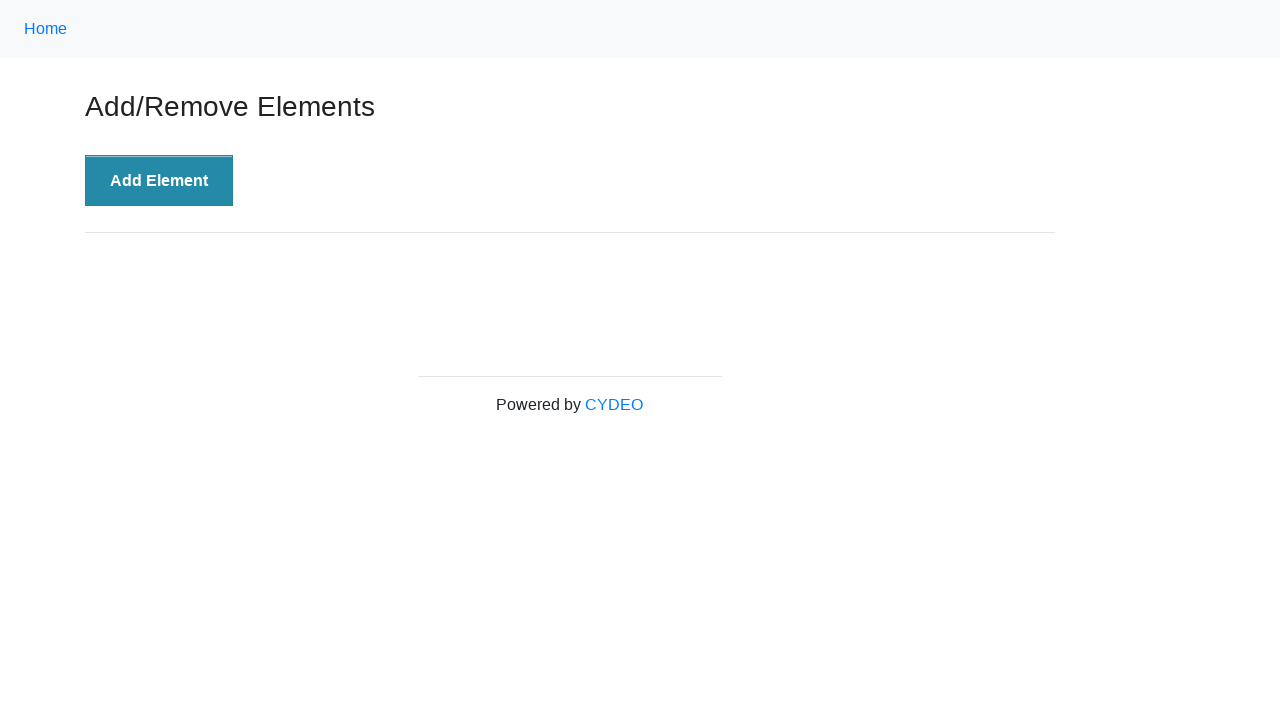

Delete button disappeared from the page
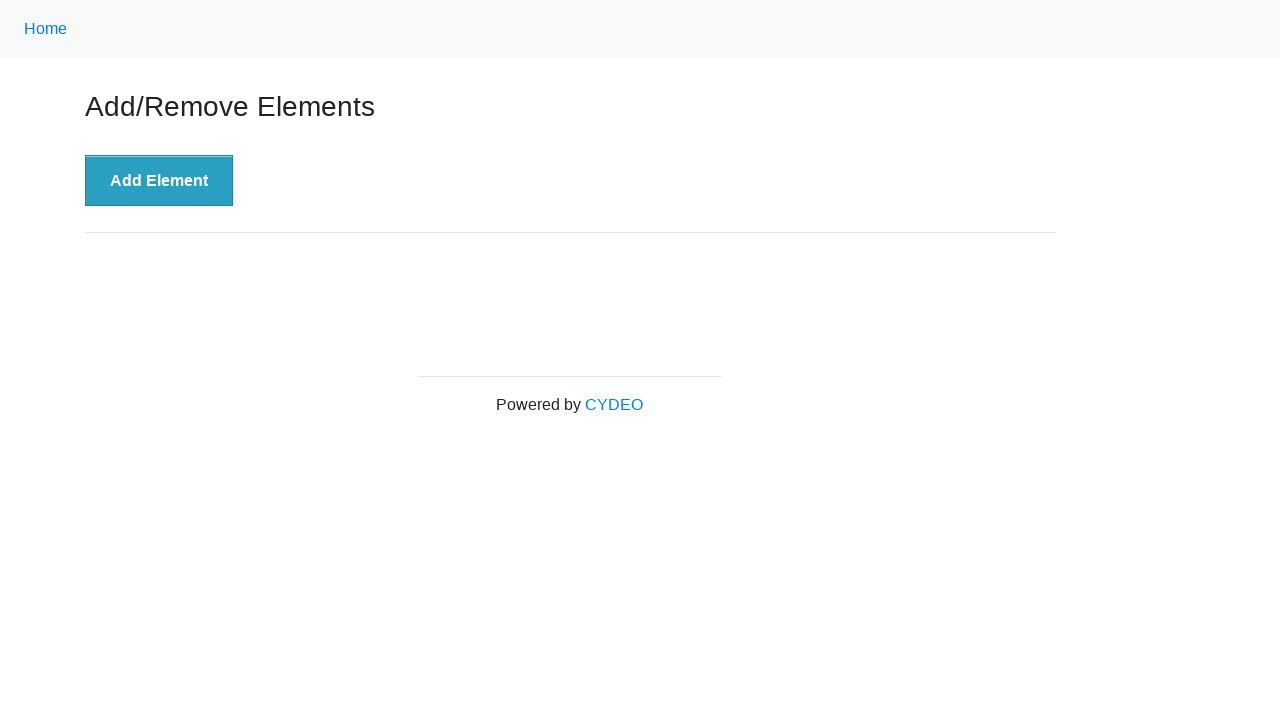

Verified delete button is no longer visible
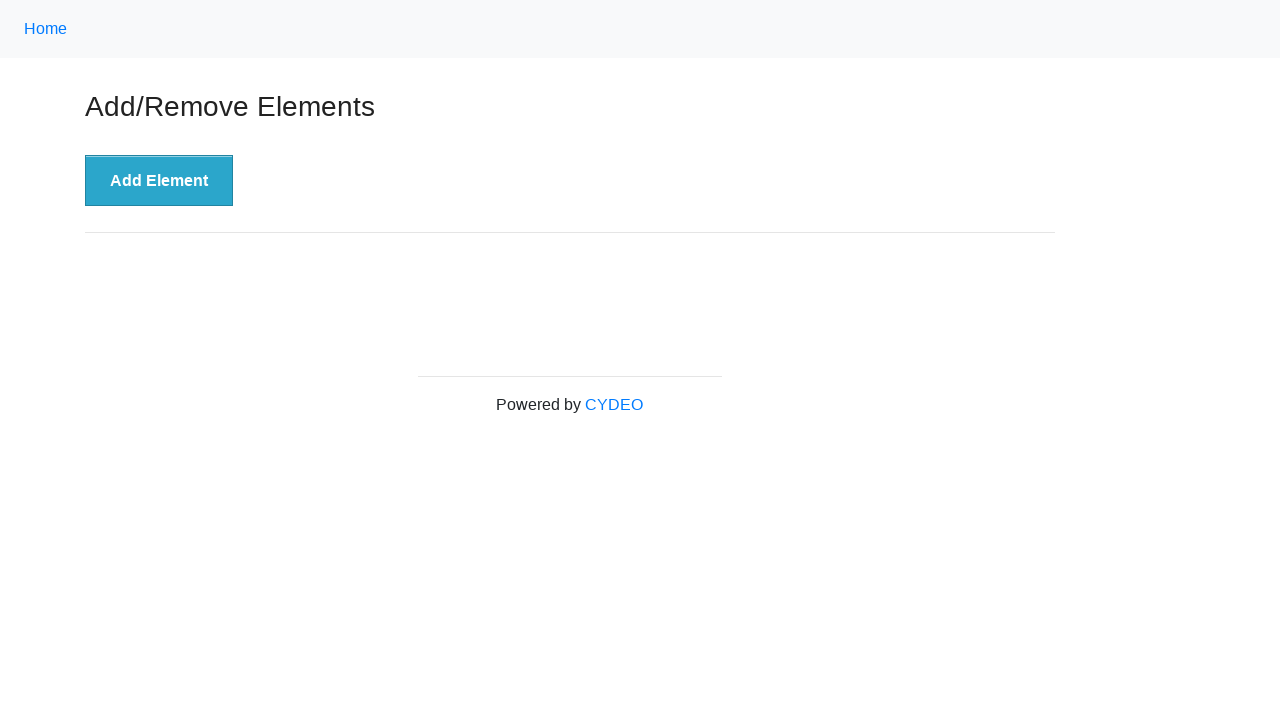

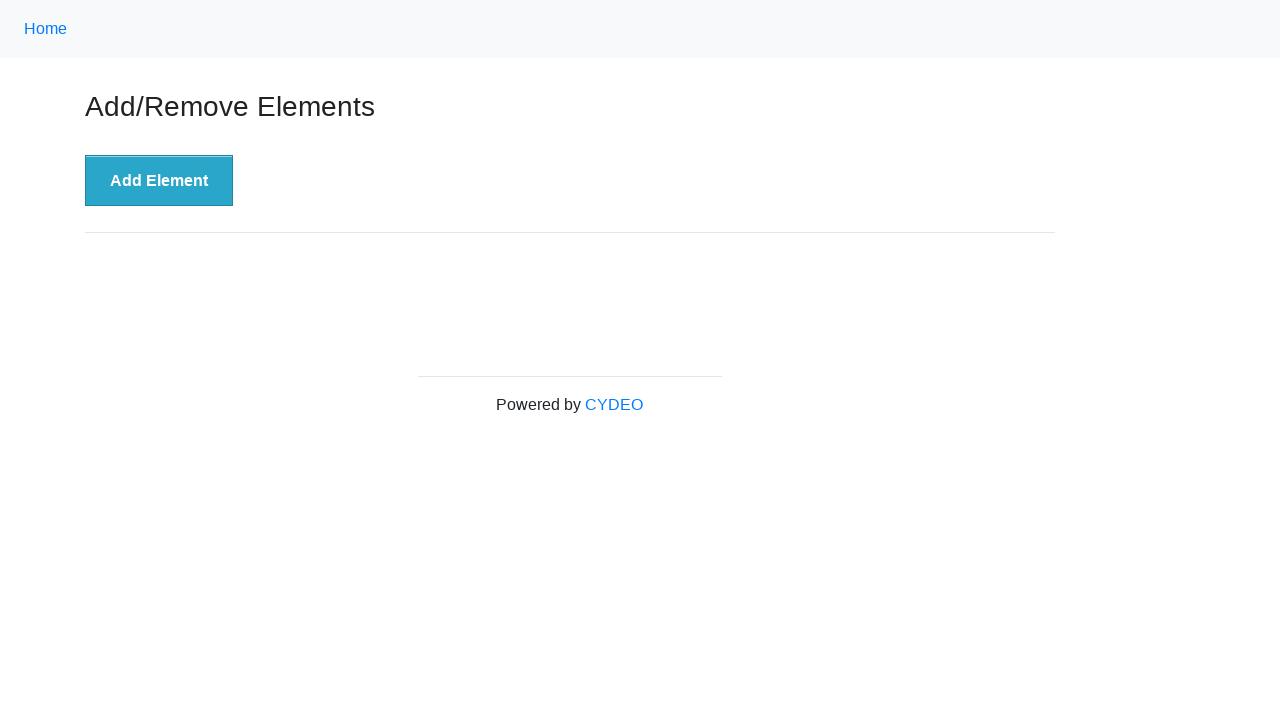